Tests JavaScript confirmation alert handling by clicking a button that triggers a confirmation dialog, accepting the alert, and verifying the result message displays correctly on the page.

Starting URL: http://the-internet.herokuapp.com/javascript_alerts

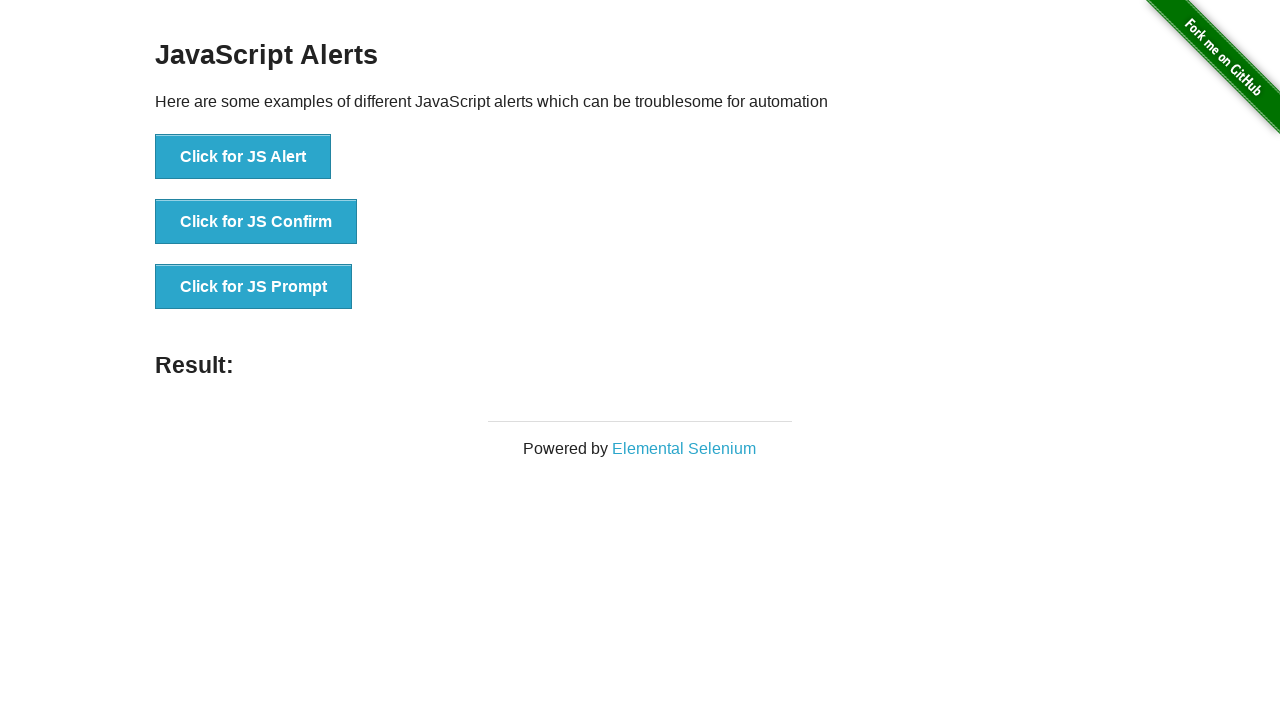

Set up dialog handler to accept confirmation alerts
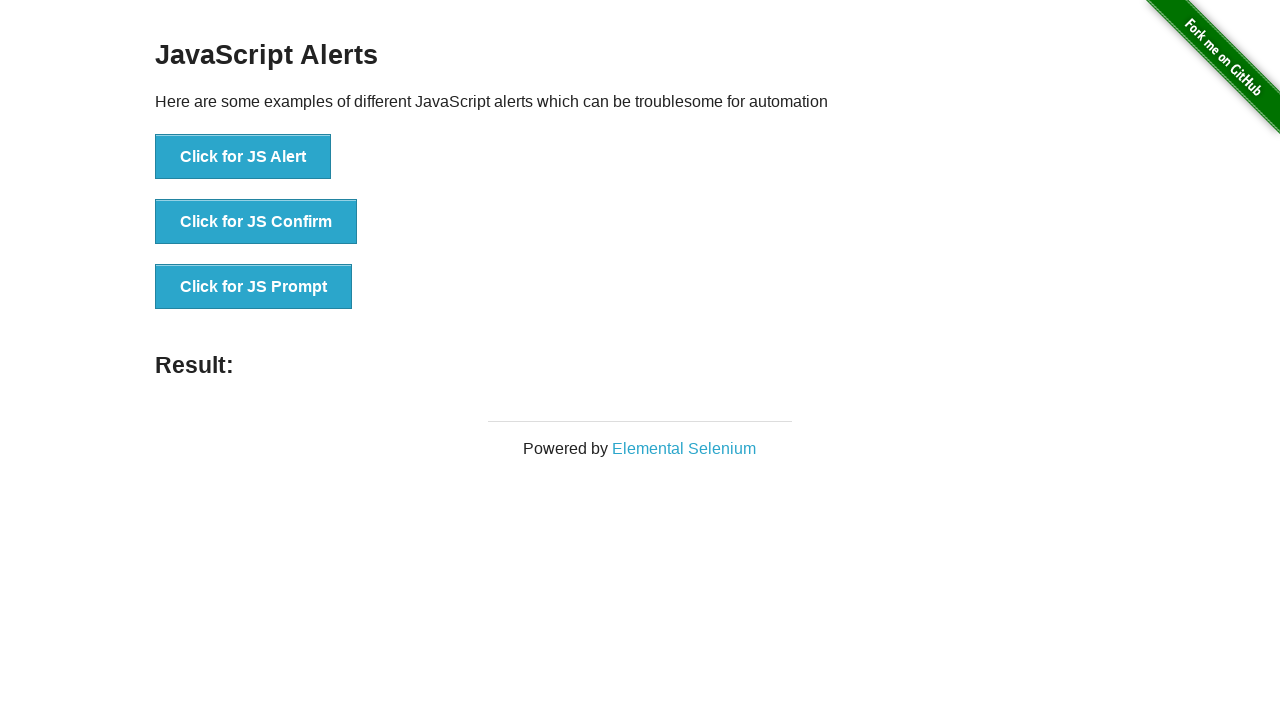

Clicked button to trigger JavaScript confirmation alert at (256, 222) on .example li:nth-child(2) button
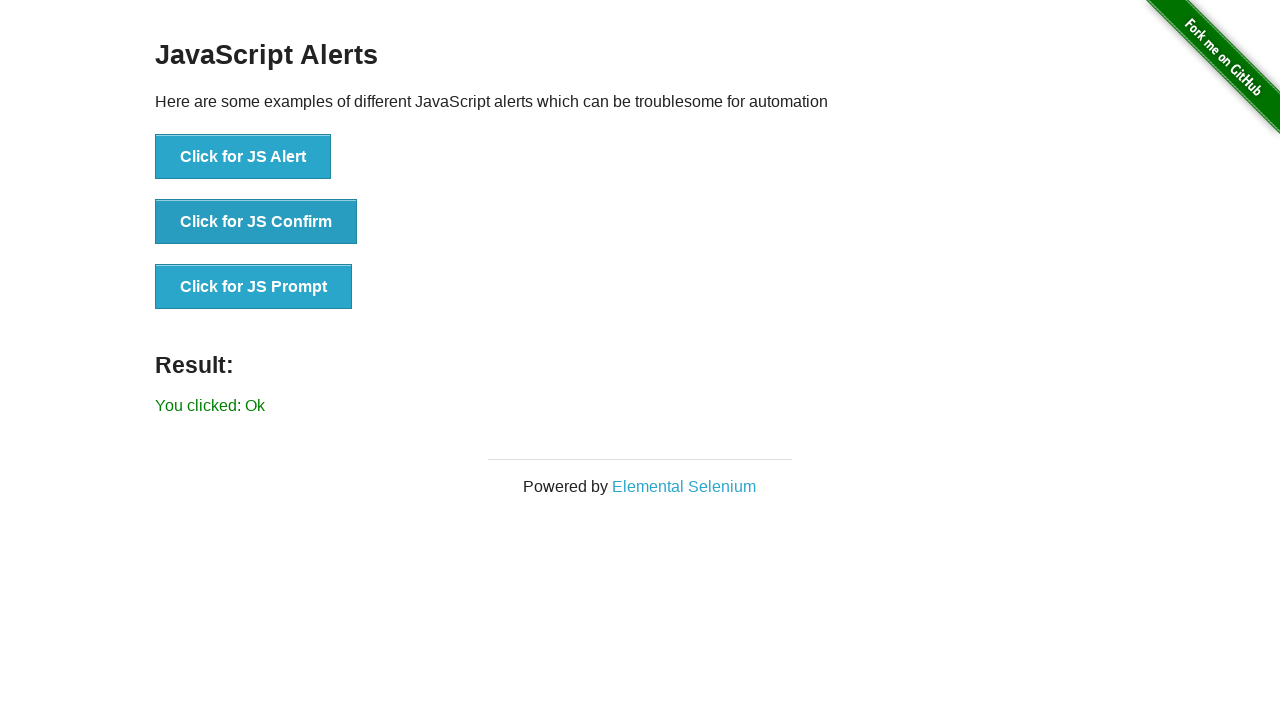

Result message element loaded on page
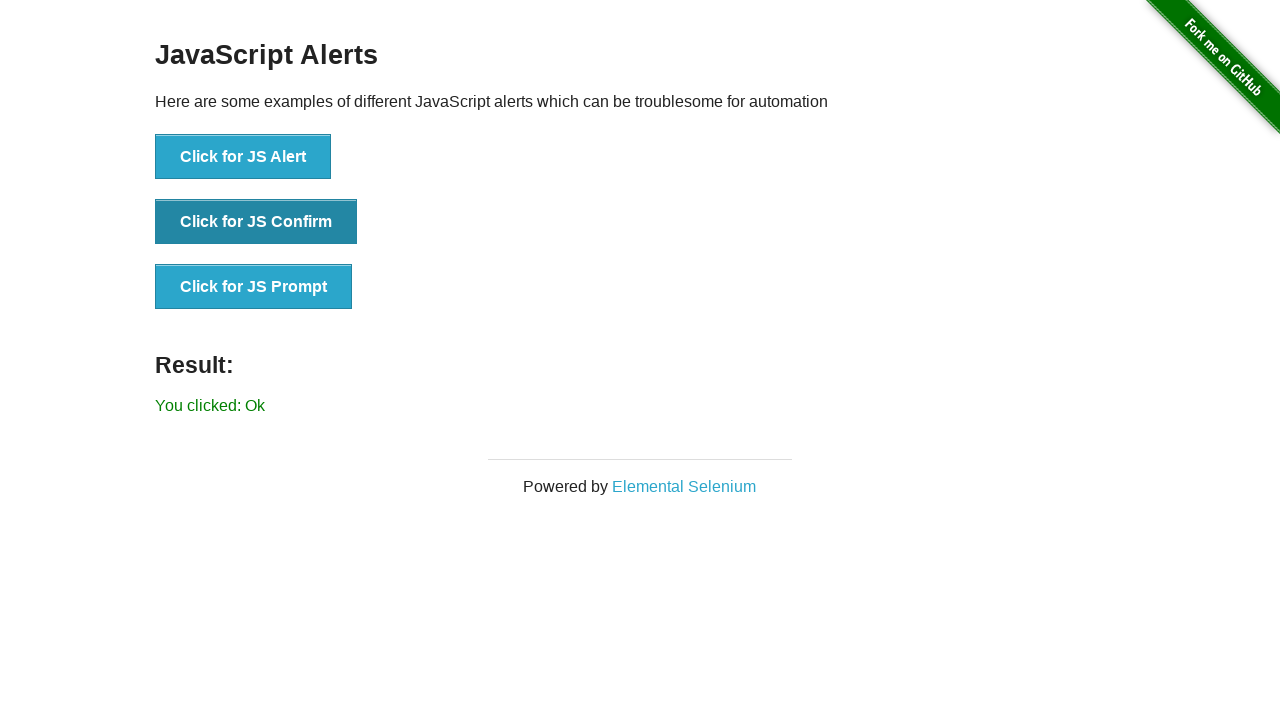

Retrieved result text from page
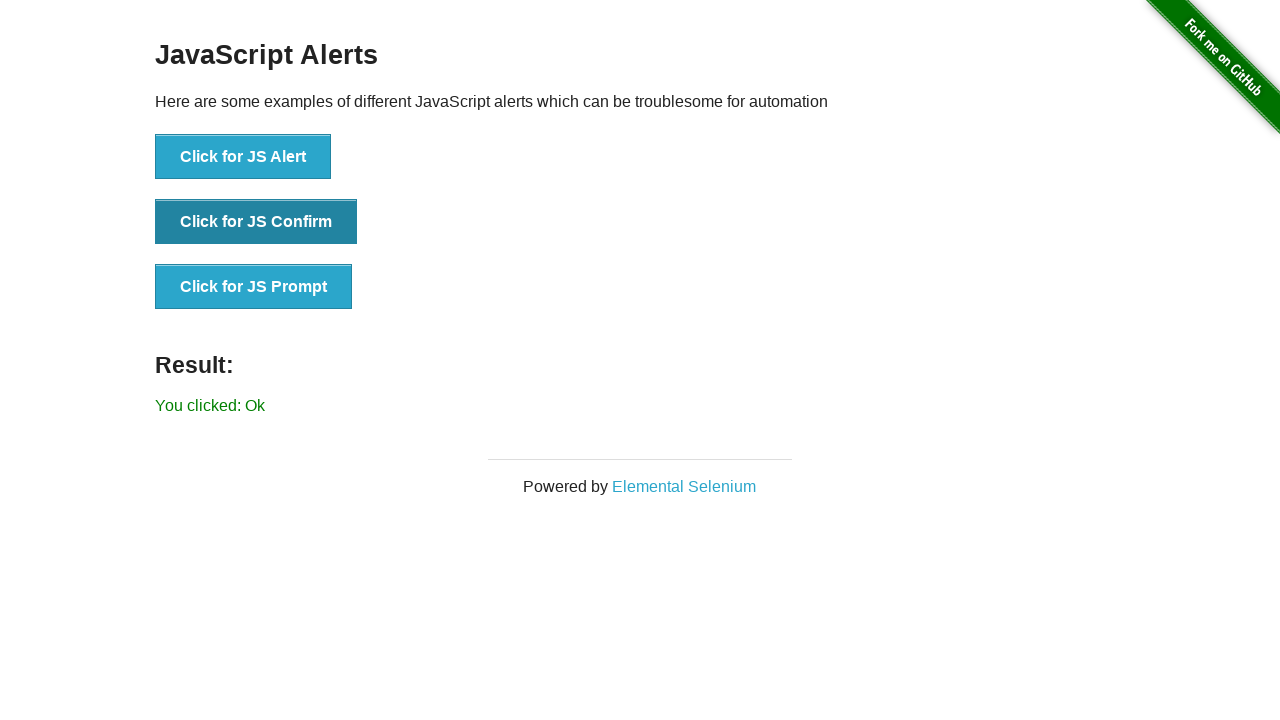

Verified result text matches expected 'You clicked: Ok' message
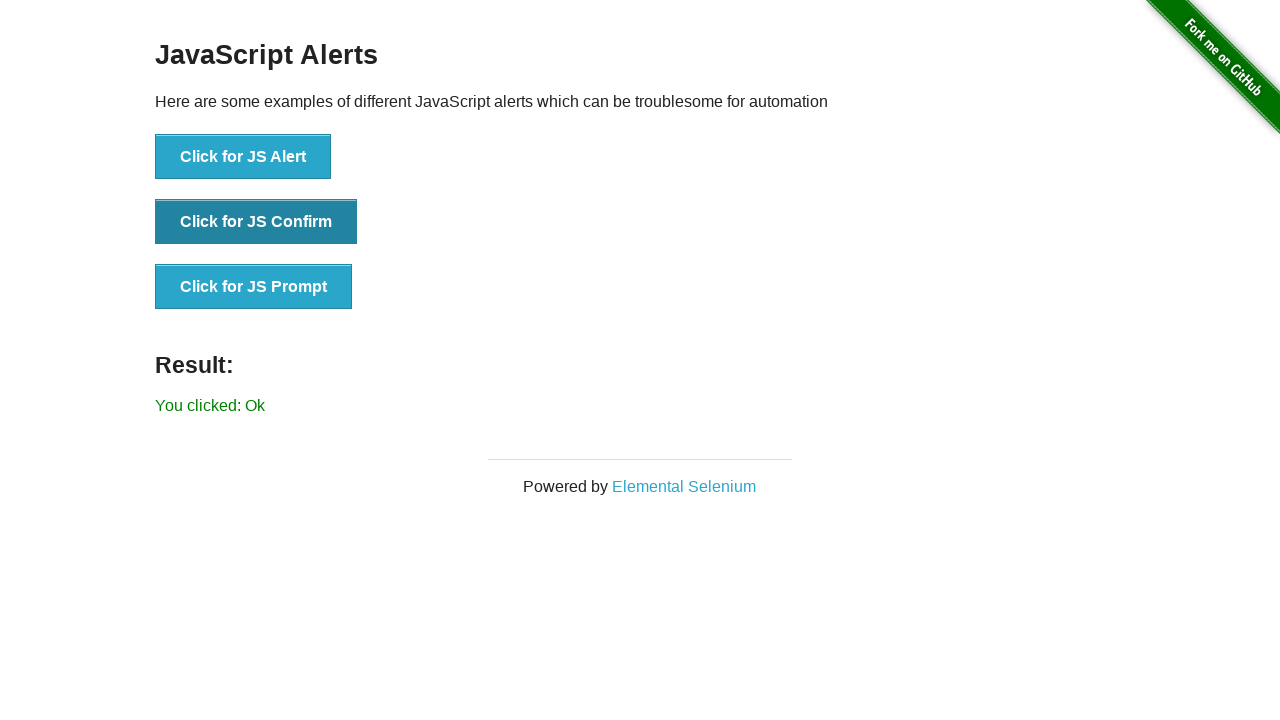

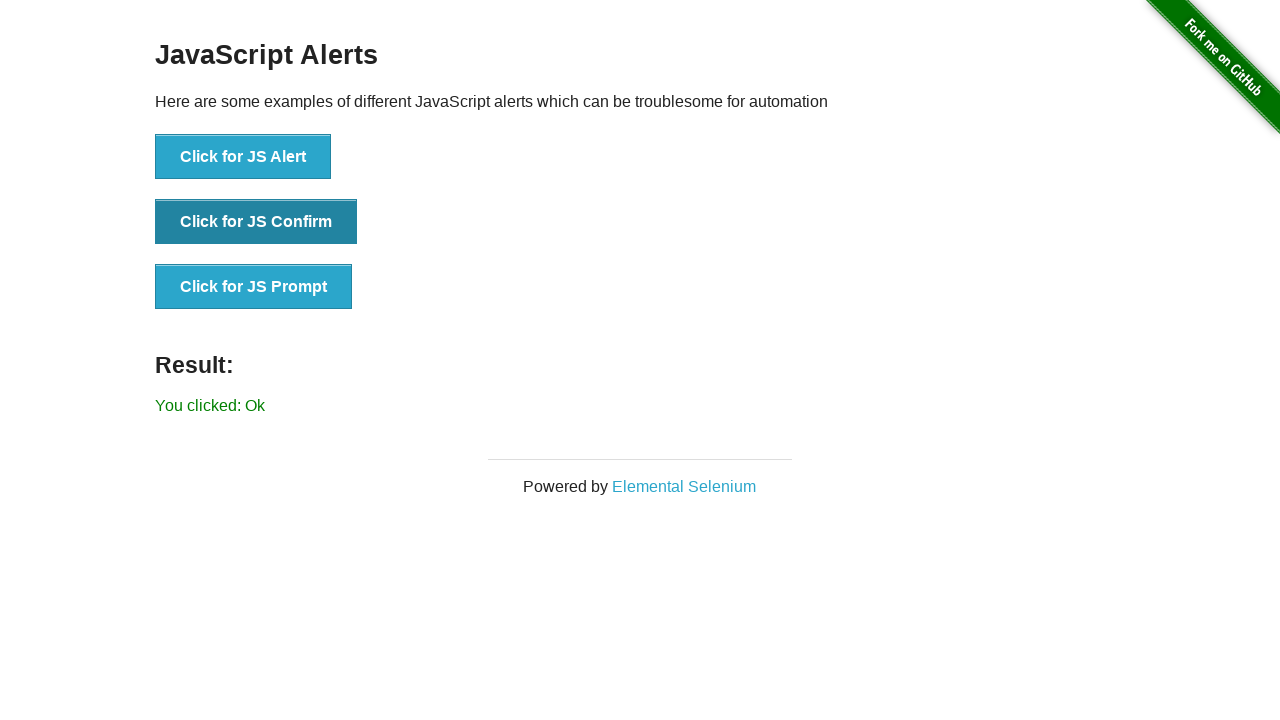